Tests the date of birth picker by selecting a specific date (April 1st, 1990)

Starting URL: https://demoqa.com/automation-practice-form

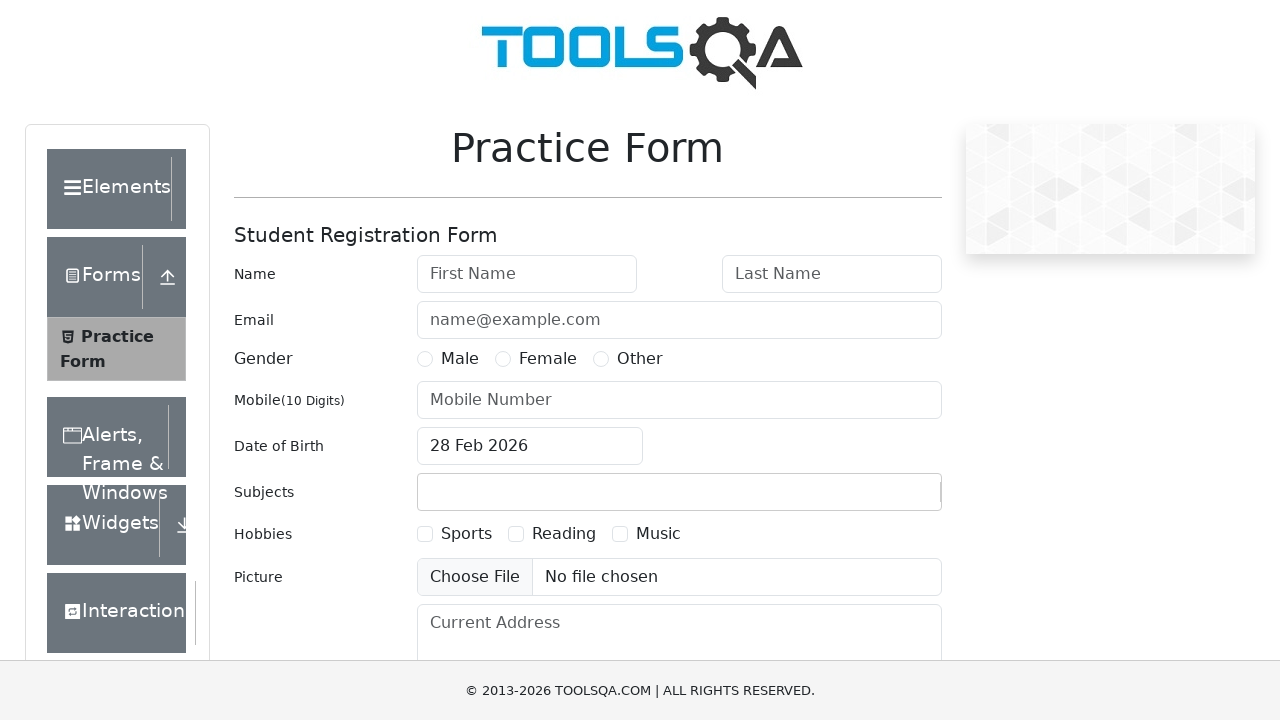

Clicked on date of birth input to open date picker at (530, 446) on #dateOfBirthInput
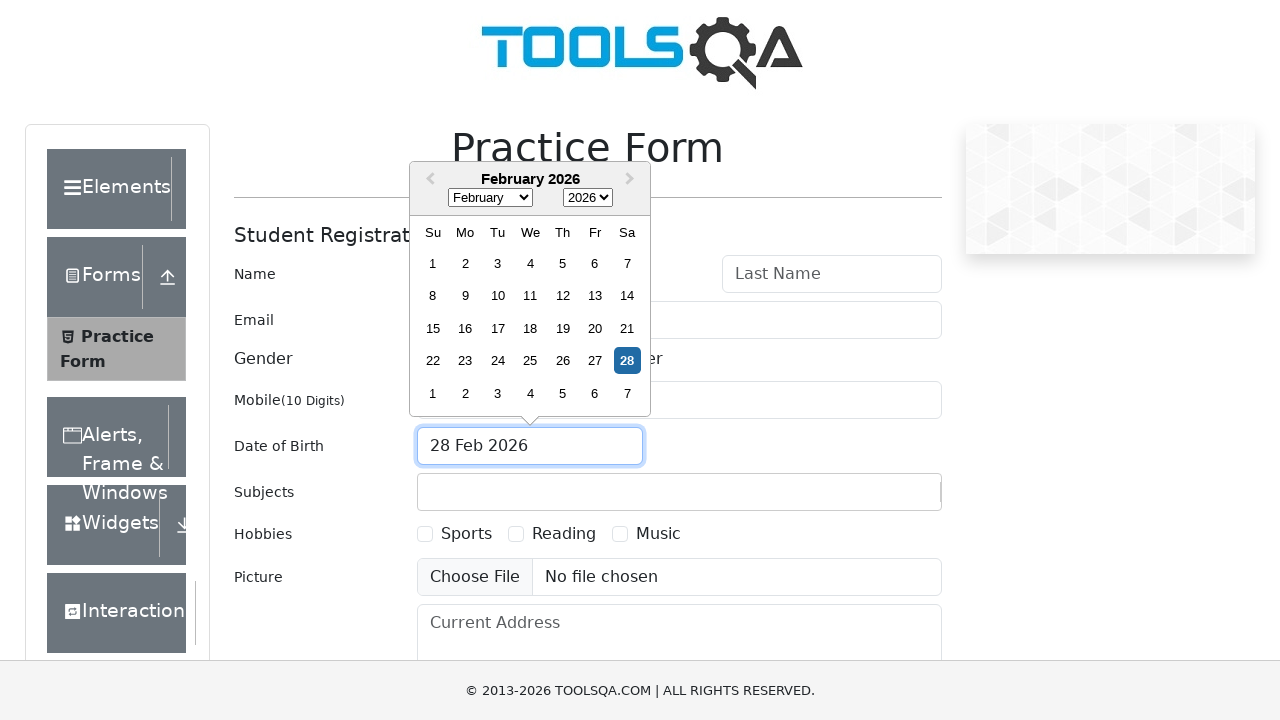

Selected April from month dropdown on select.react-datepicker__month-select
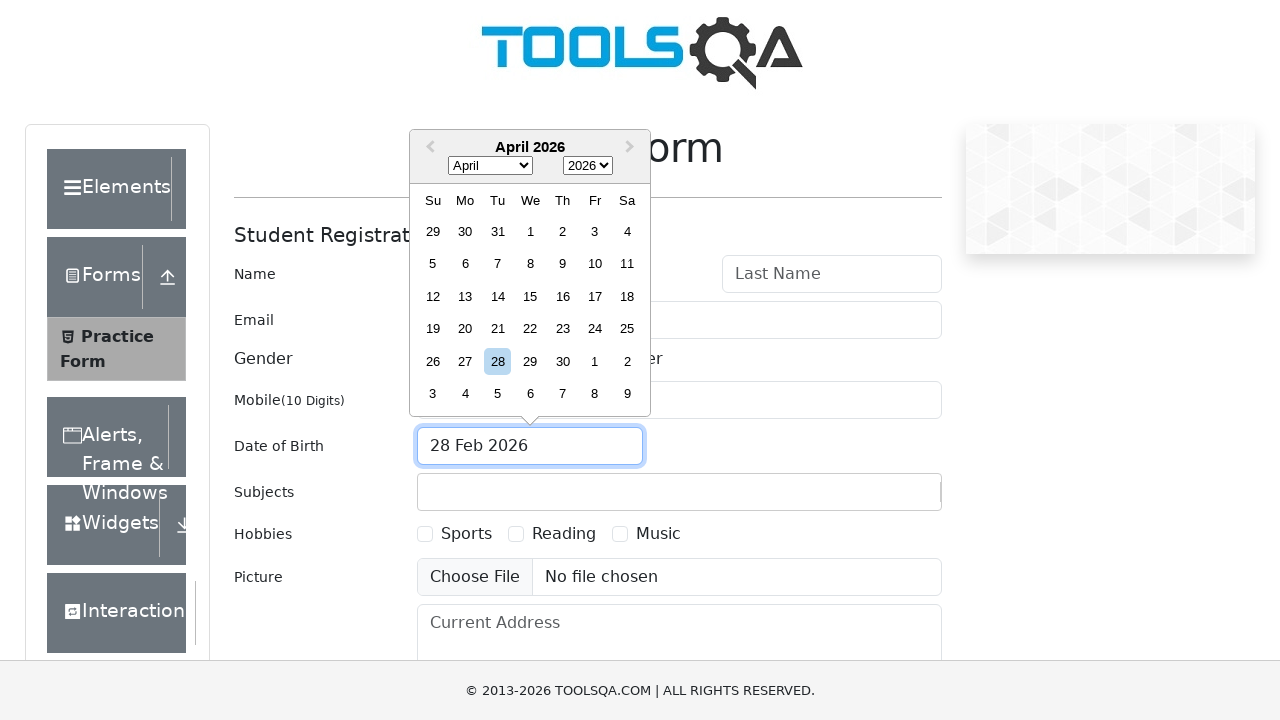

Selected 1990 from year dropdown on select.react-datepicker__year-select
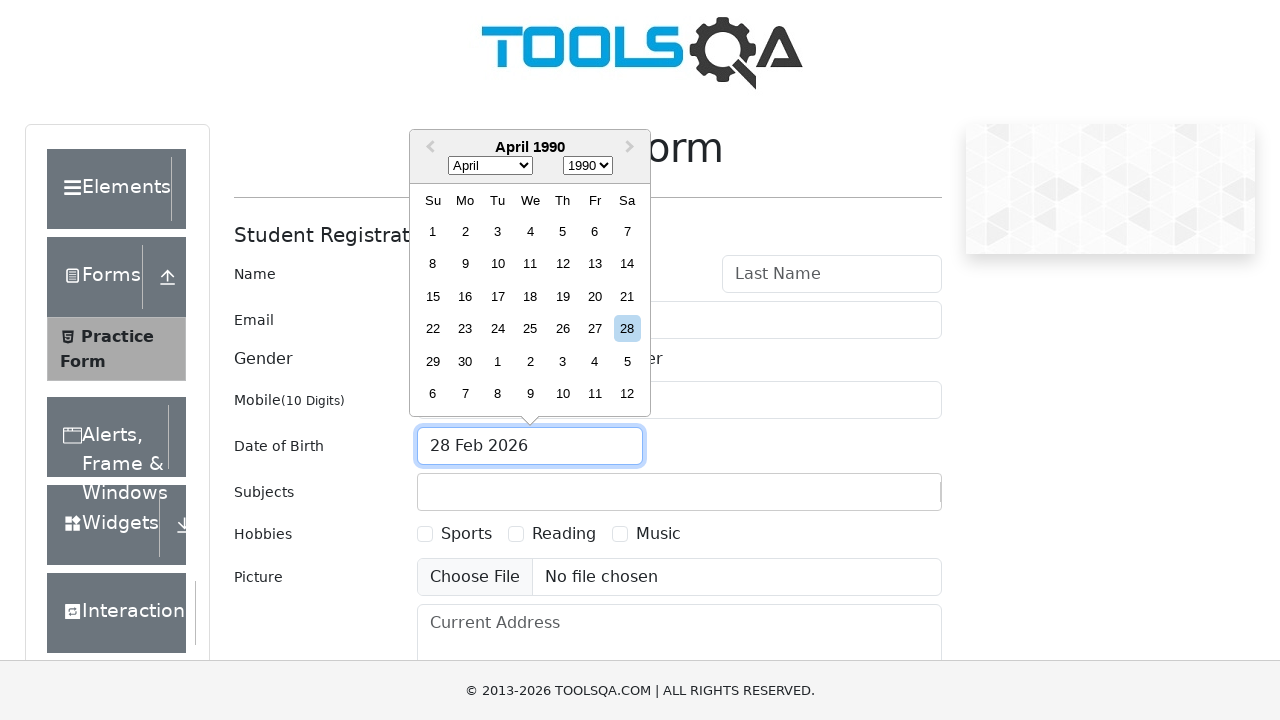

Selected April 1st, 1990 from date picker at (433, 231) on div[aria-label='Choose Sunday, April 1st, 1990']
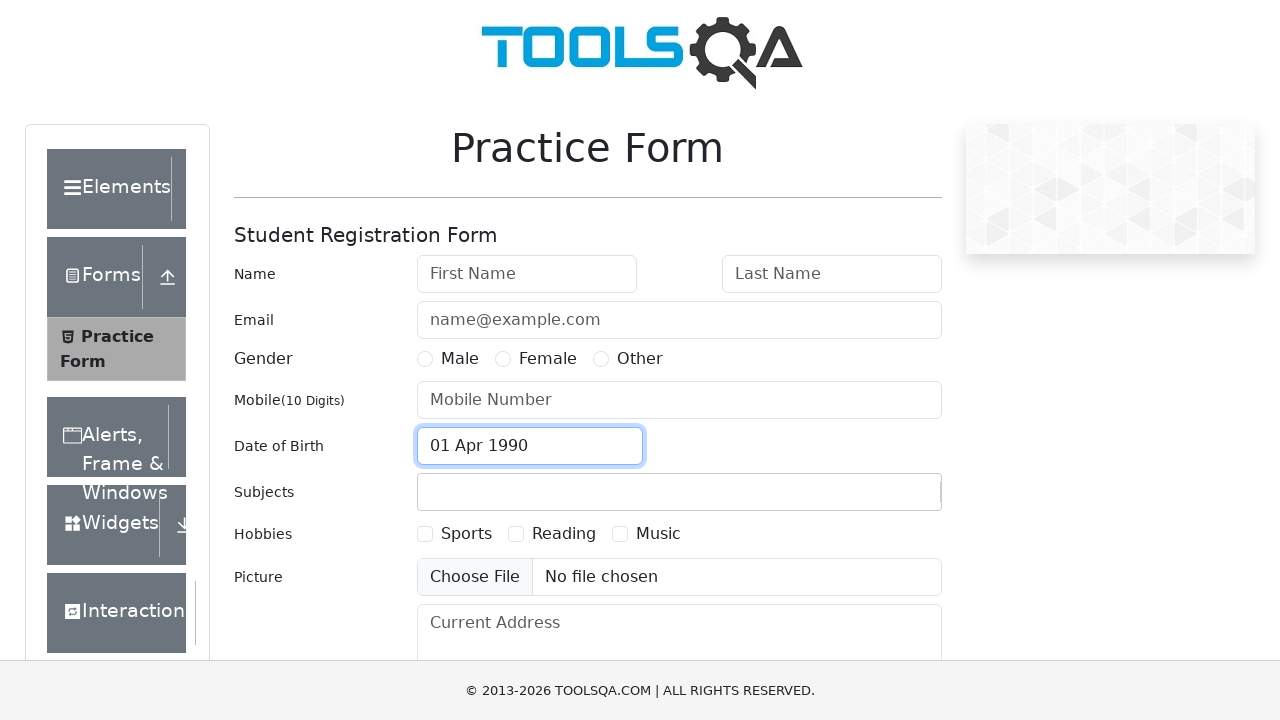

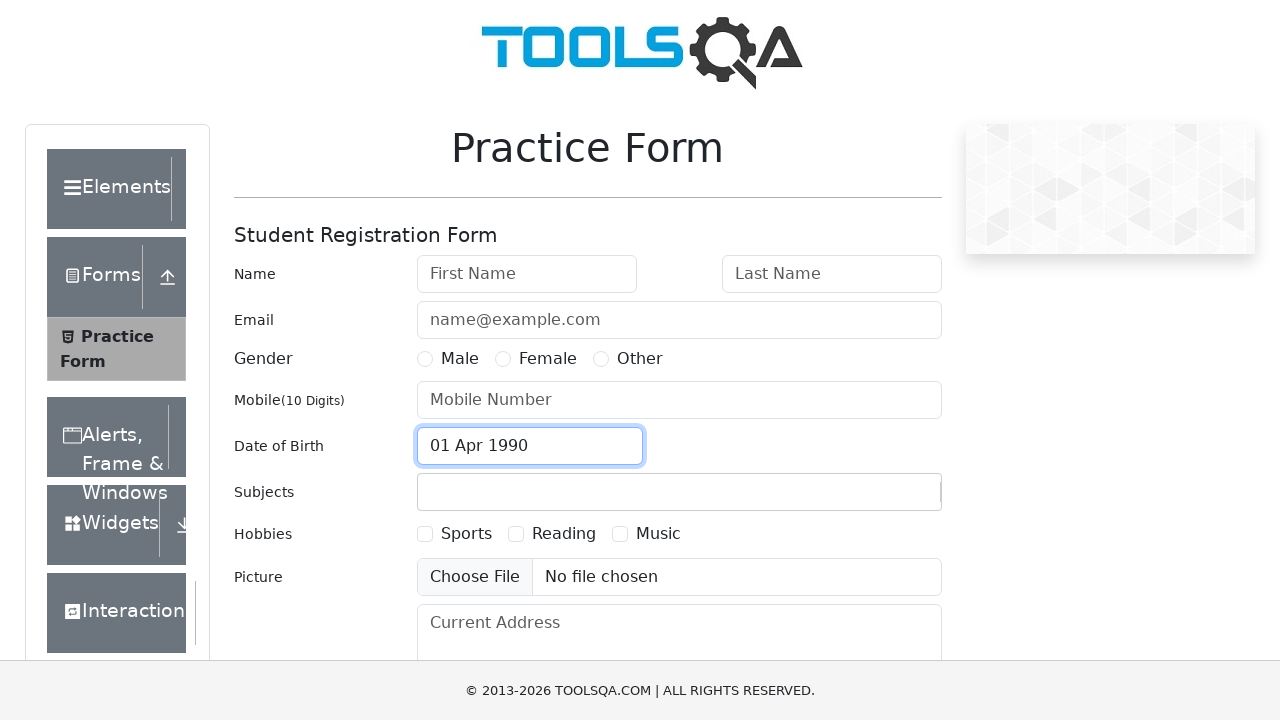